Tests mortgage calculator functionality by entering purchase price and down payment values into the form fields

Starting URL: https://www.mlcalc.com

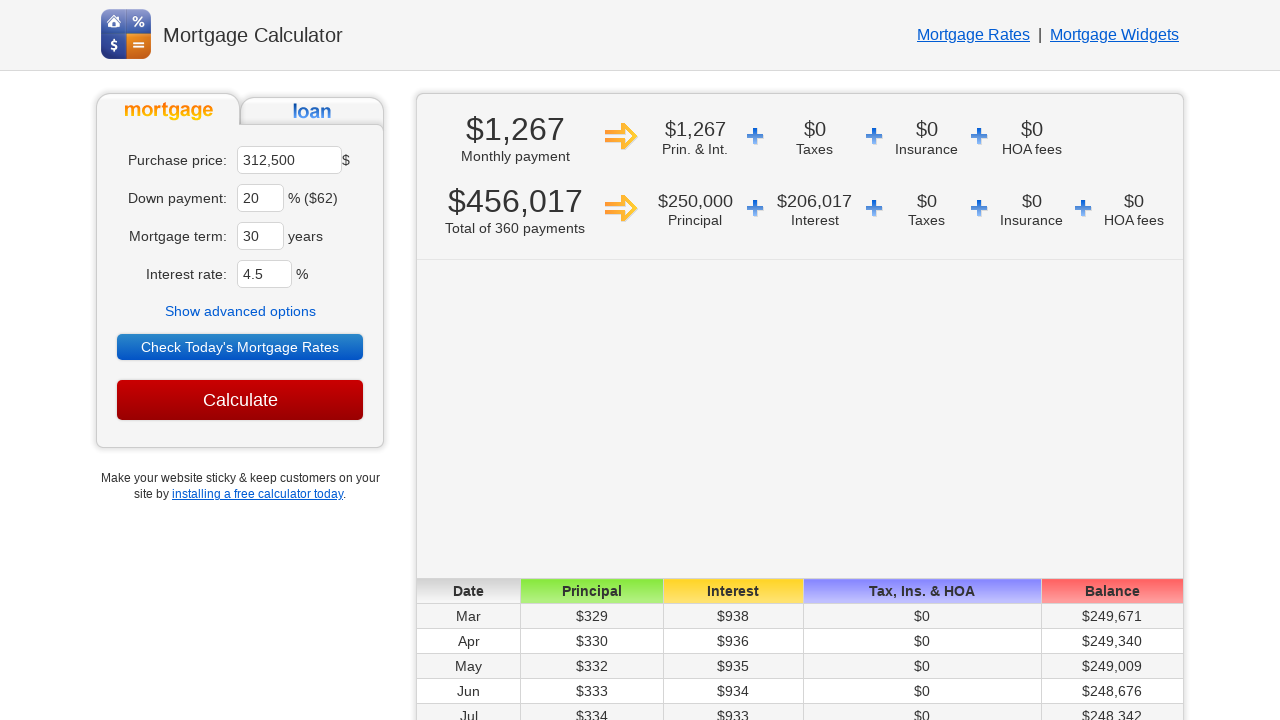

Navigated to mortgage calculator at https://www.mlcalc.com
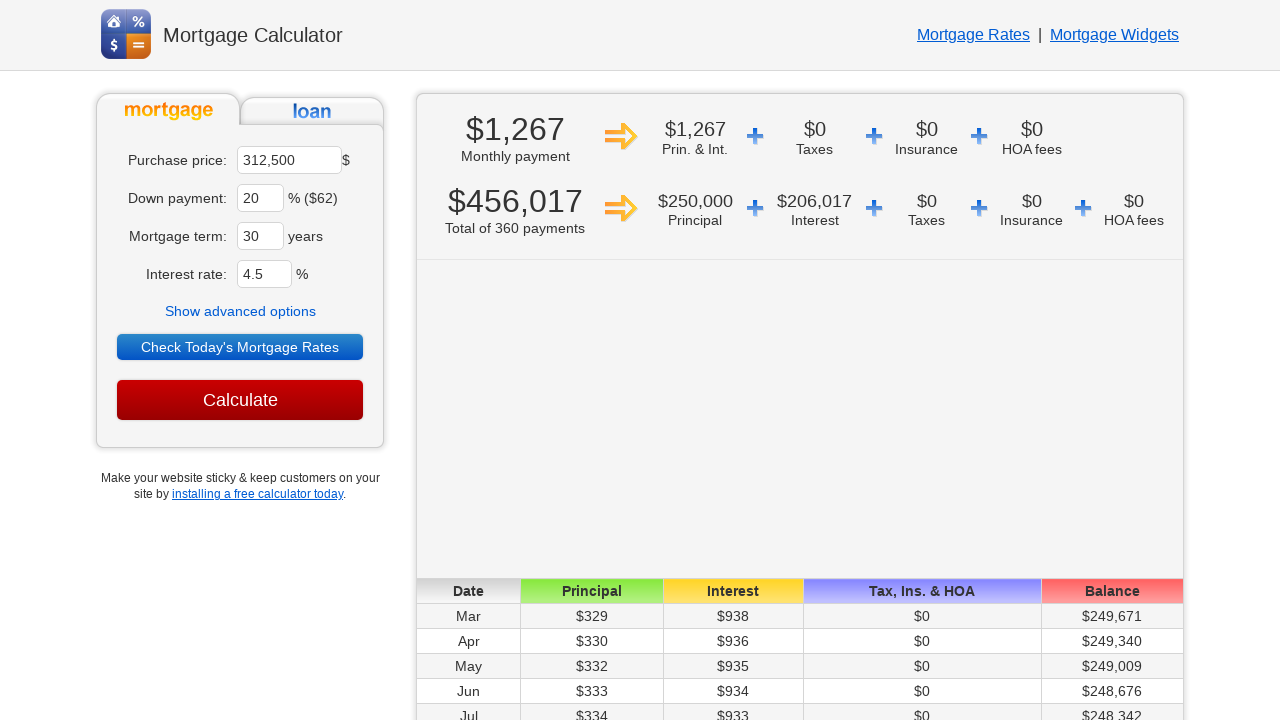

Located purchase price input field
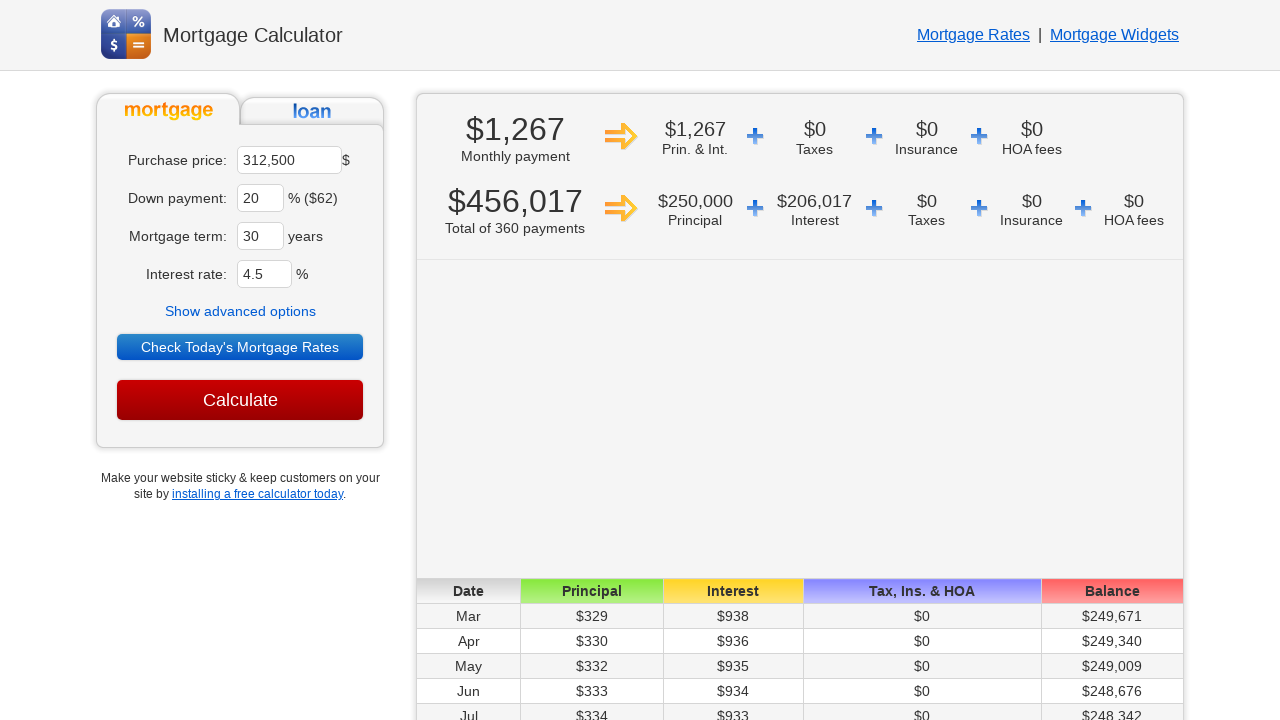

Cleared purchase price field on input[name='ma']
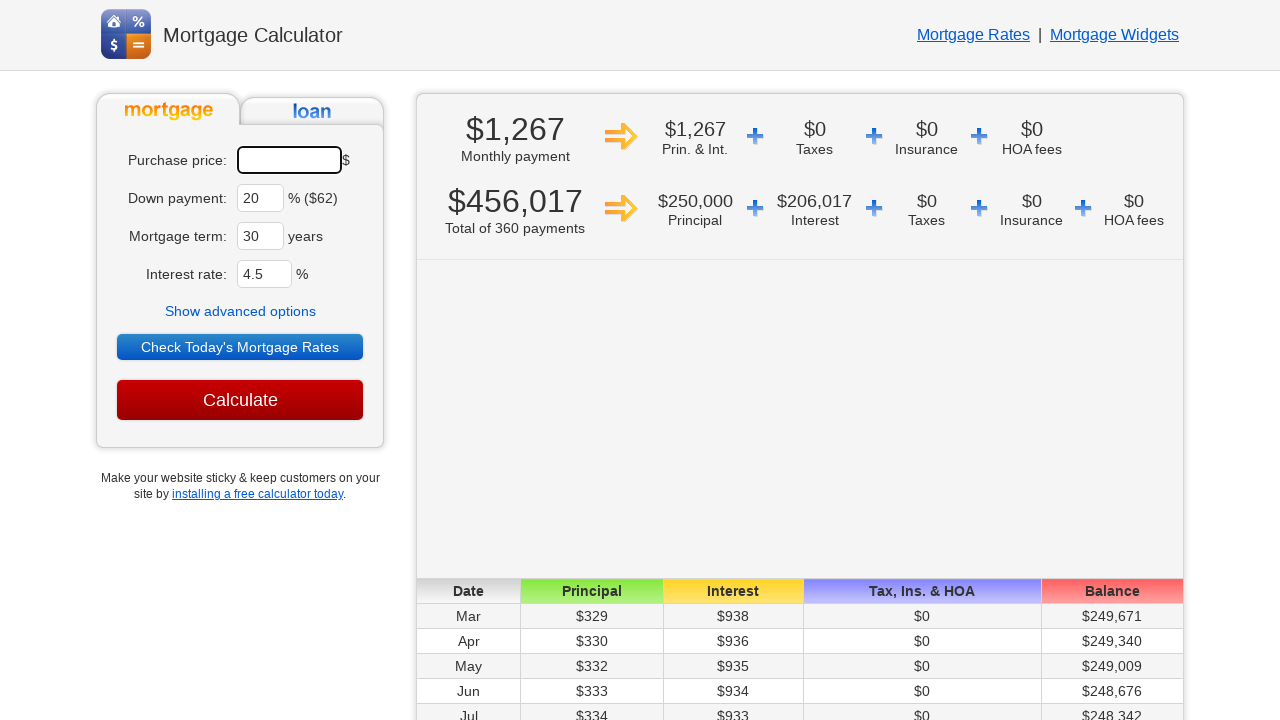

Entered purchase price value of 450000 on input[name='ma']
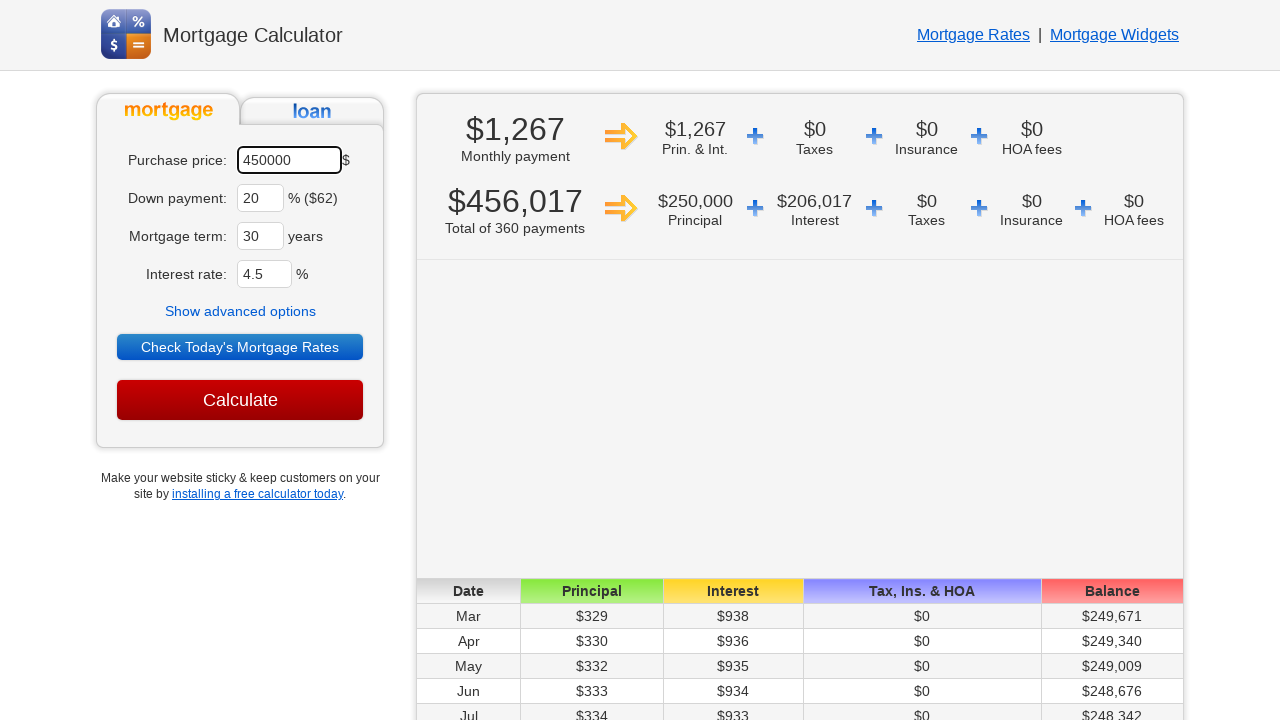

Located down payment input field
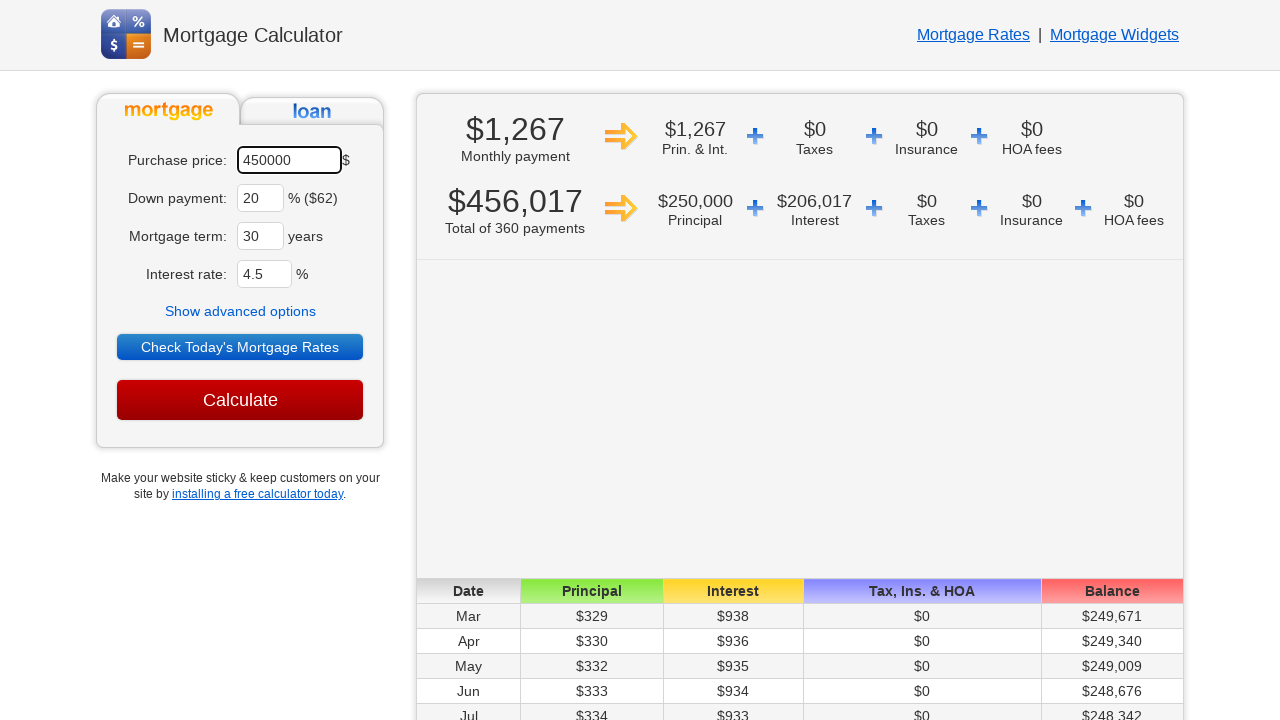

Cleared down payment field on input[name='dp']
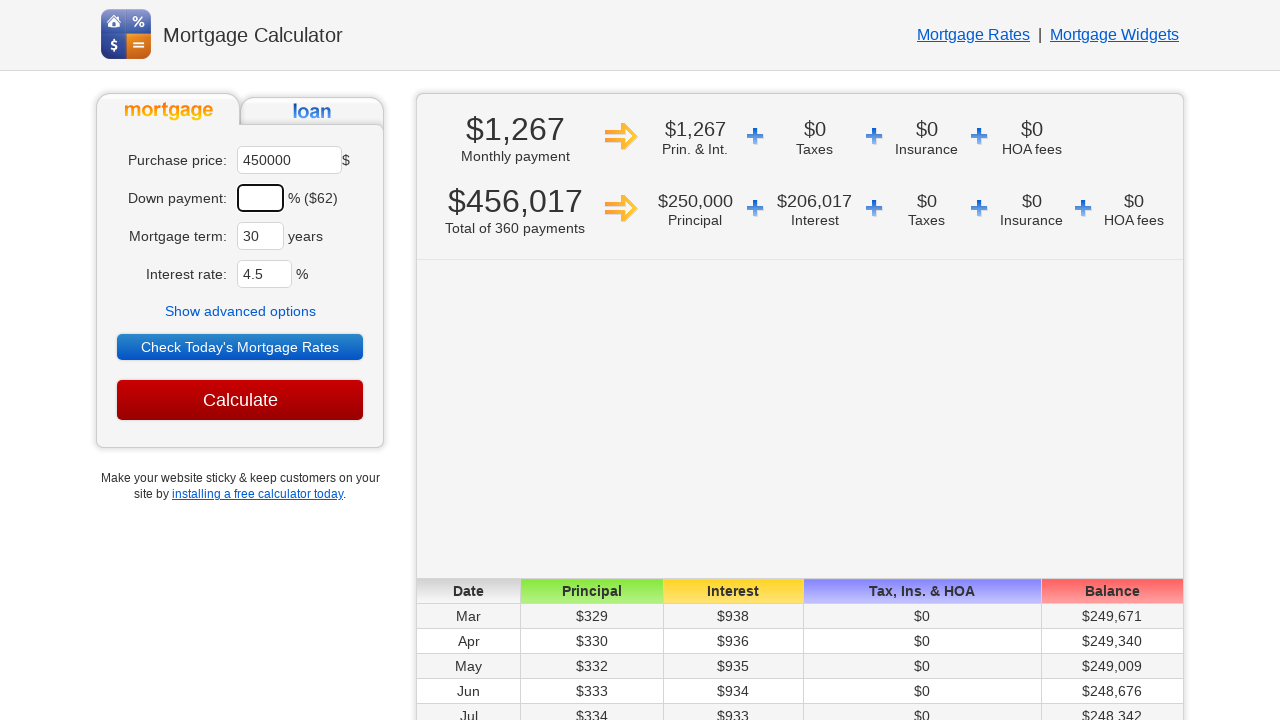

Entered down payment percentage value of 25 on input[name='dp']
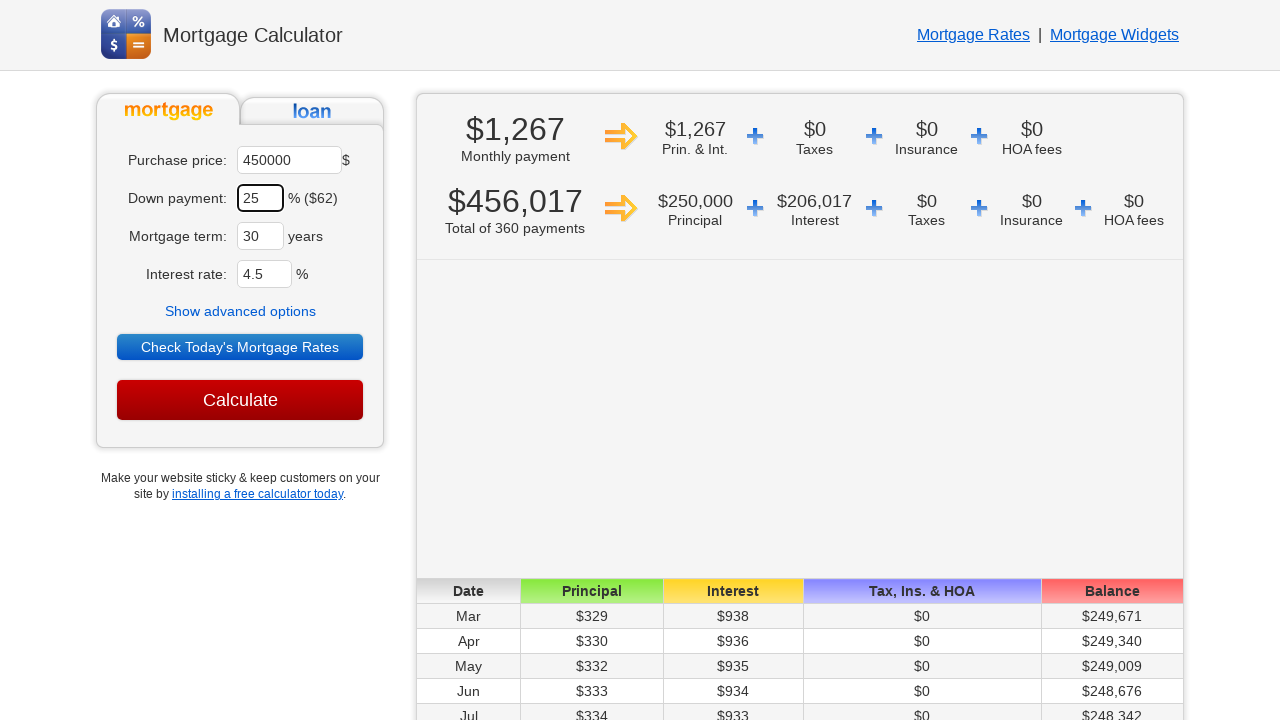

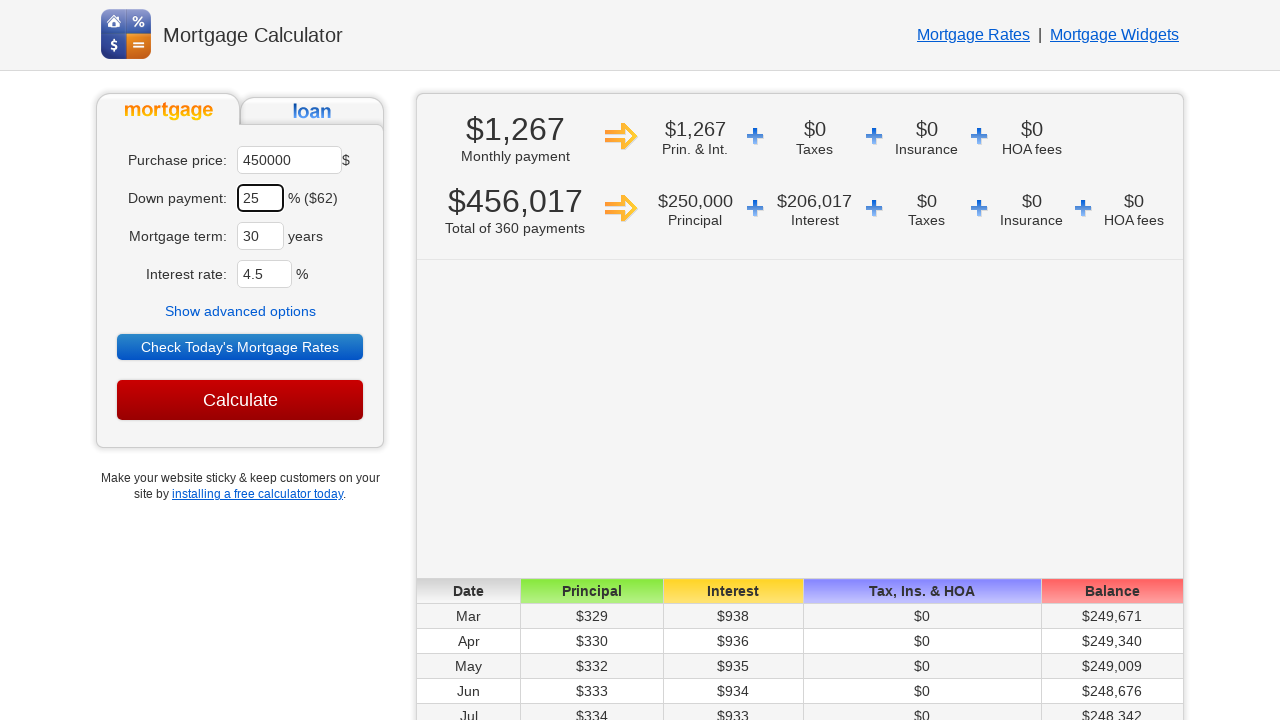